Tests checkbox functionality by finding all checkboxes on the page and clicking each one sequentially to verify they can be selected.

Starting URL: https://rahulshettyacademy.com/AutomationPractice/

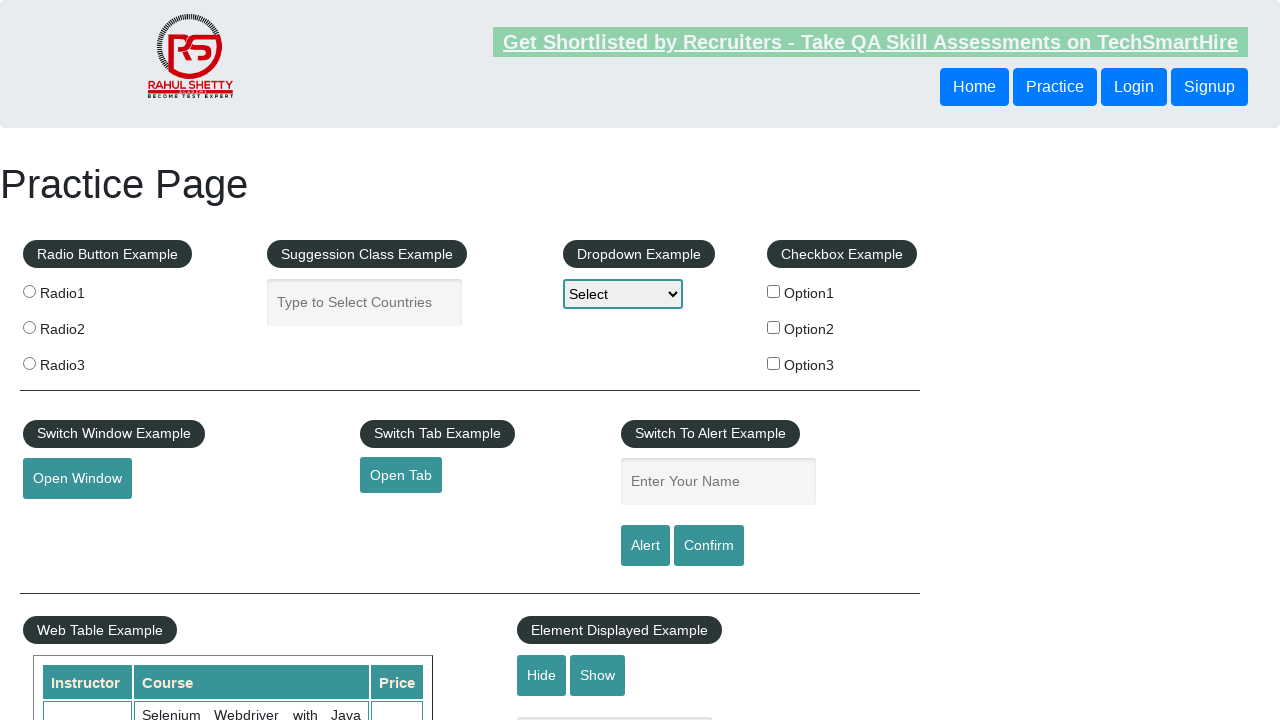

Navigated to AutomationPractice page
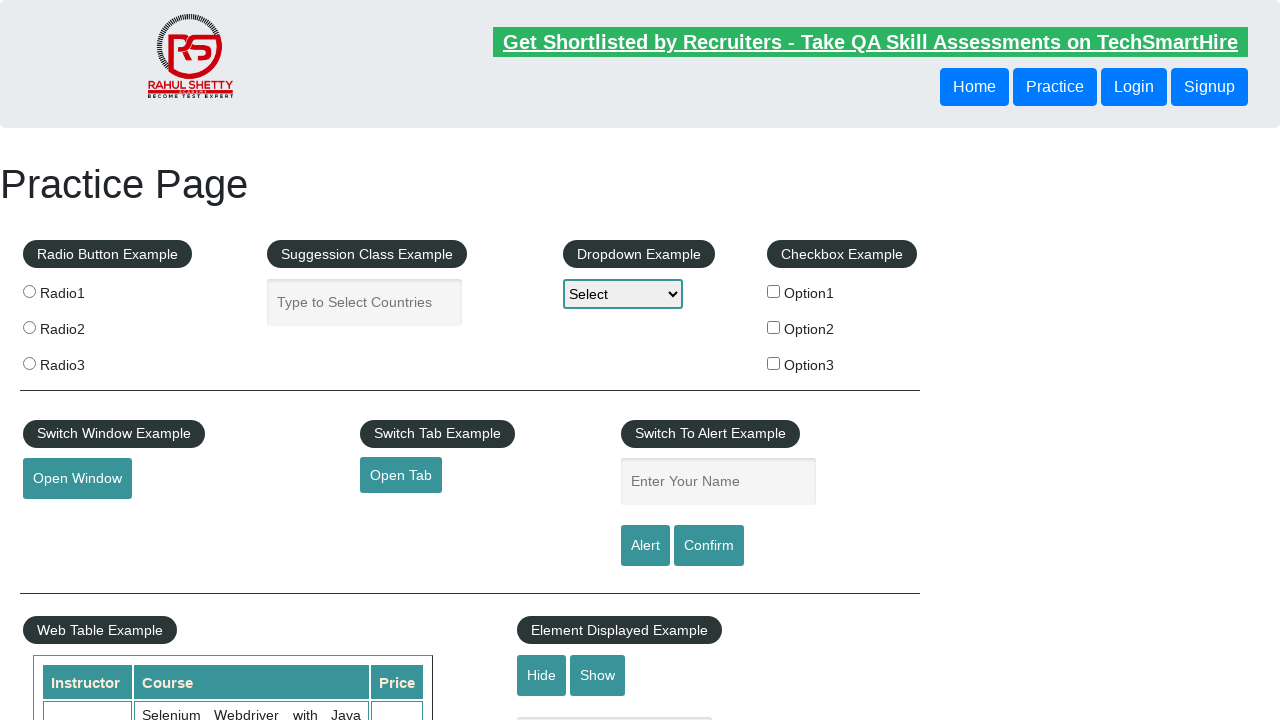

Waited for checkboxes to be available on the page
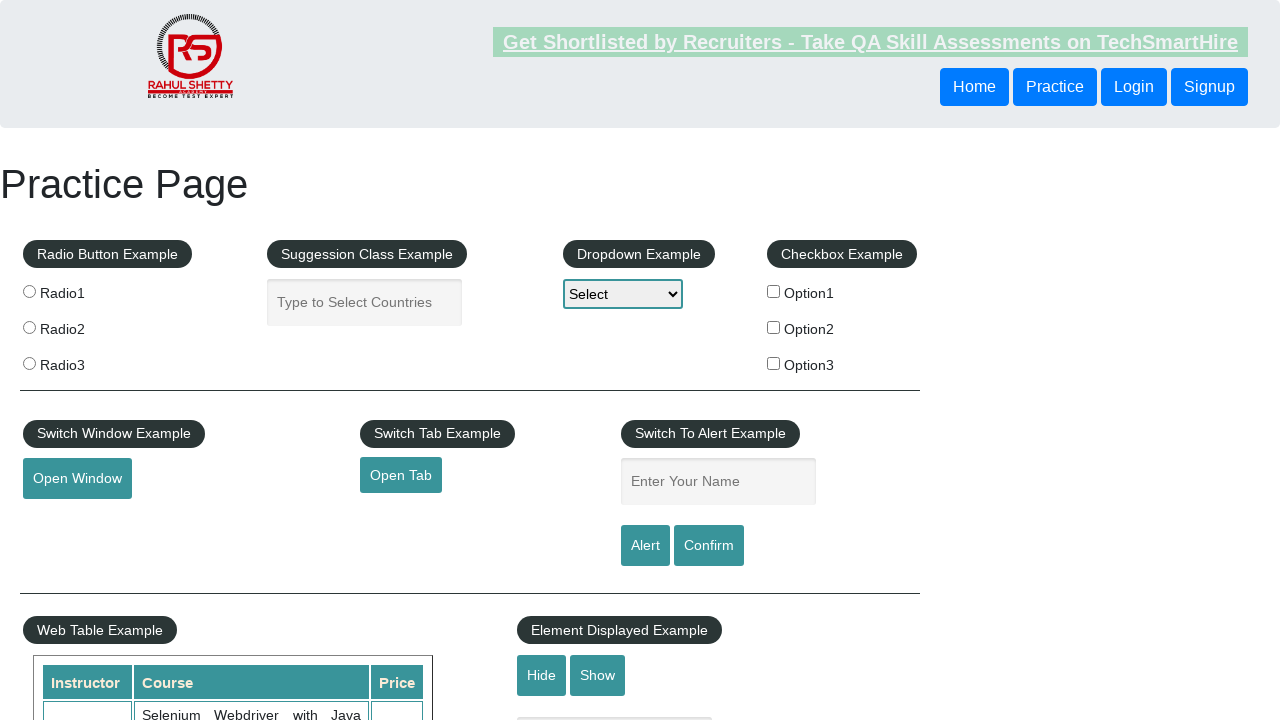

Located all checkboxes on the page
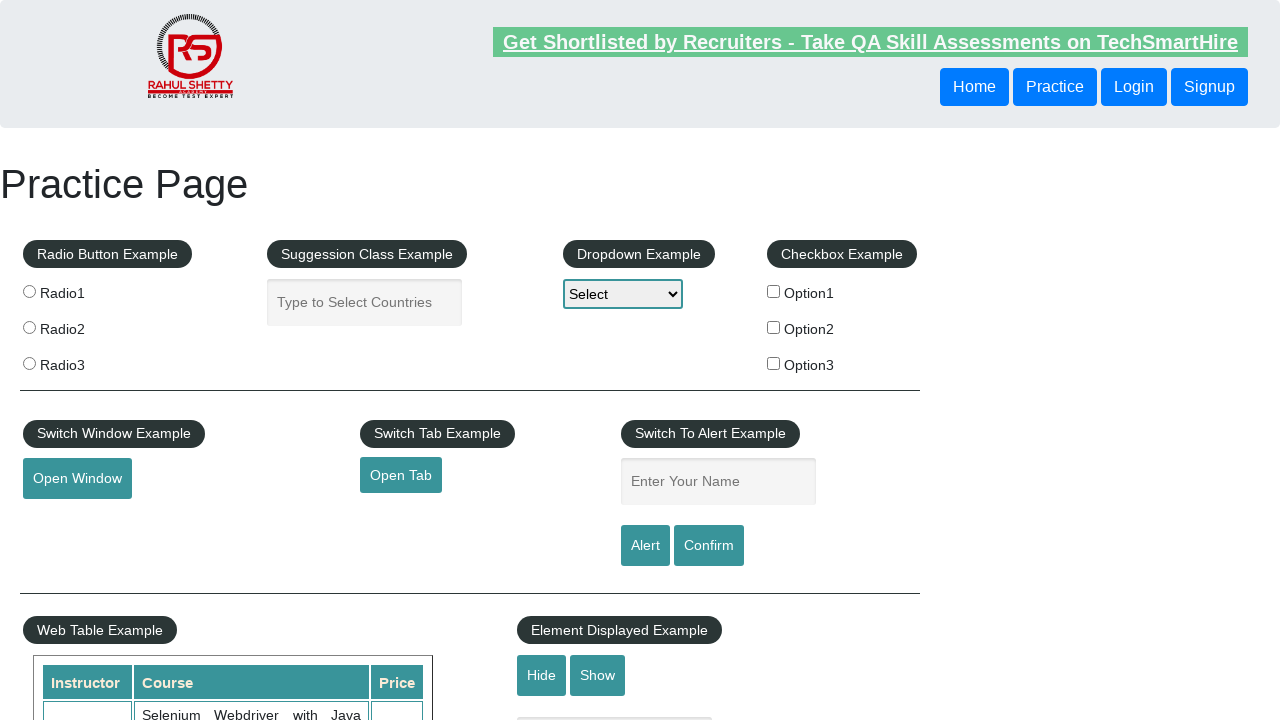

Found 3 checkboxes on the page
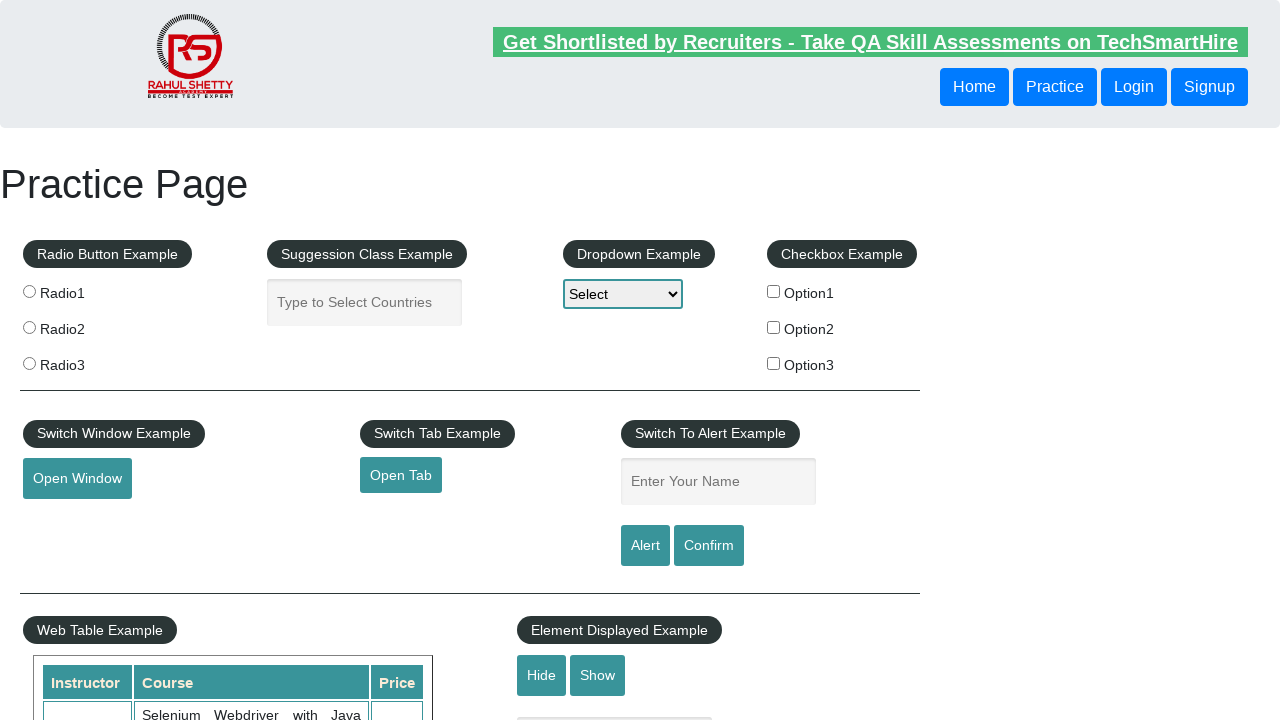

Clicked checkbox 1 of 3 at (774, 291) on input[type='checkbox'] >> nth=0
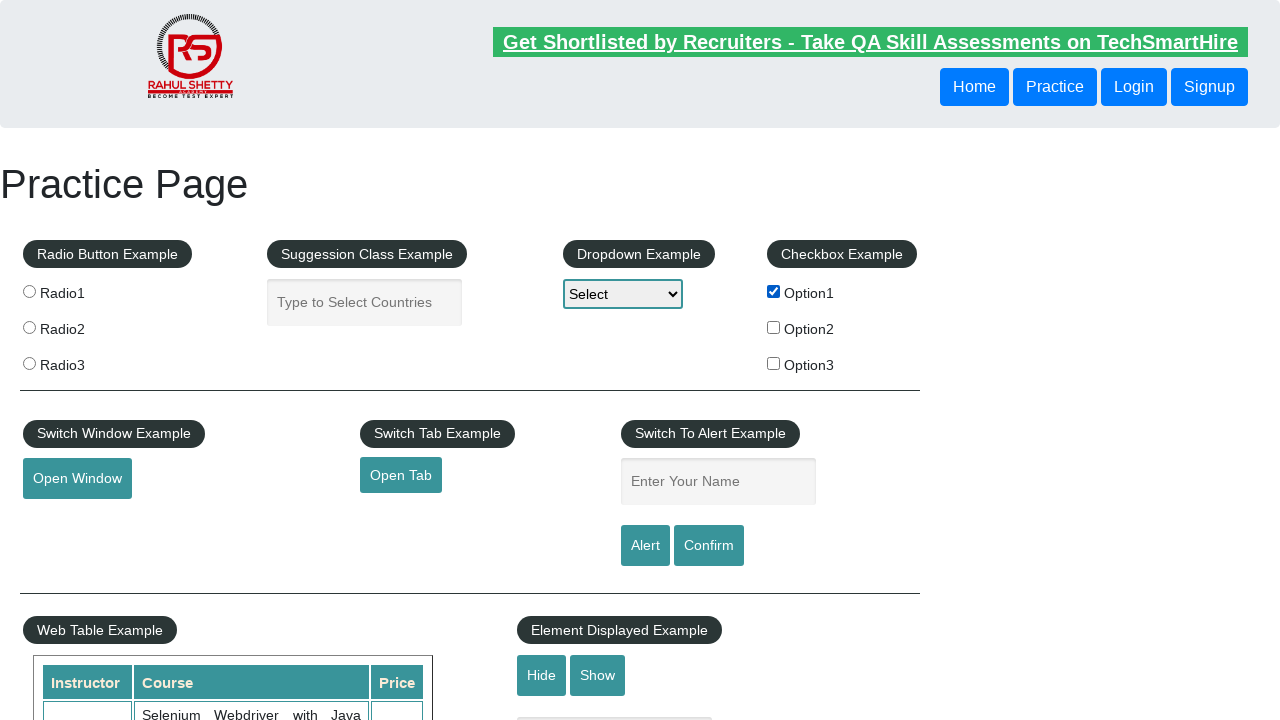

Waited 500ms after clicking checkbox 1
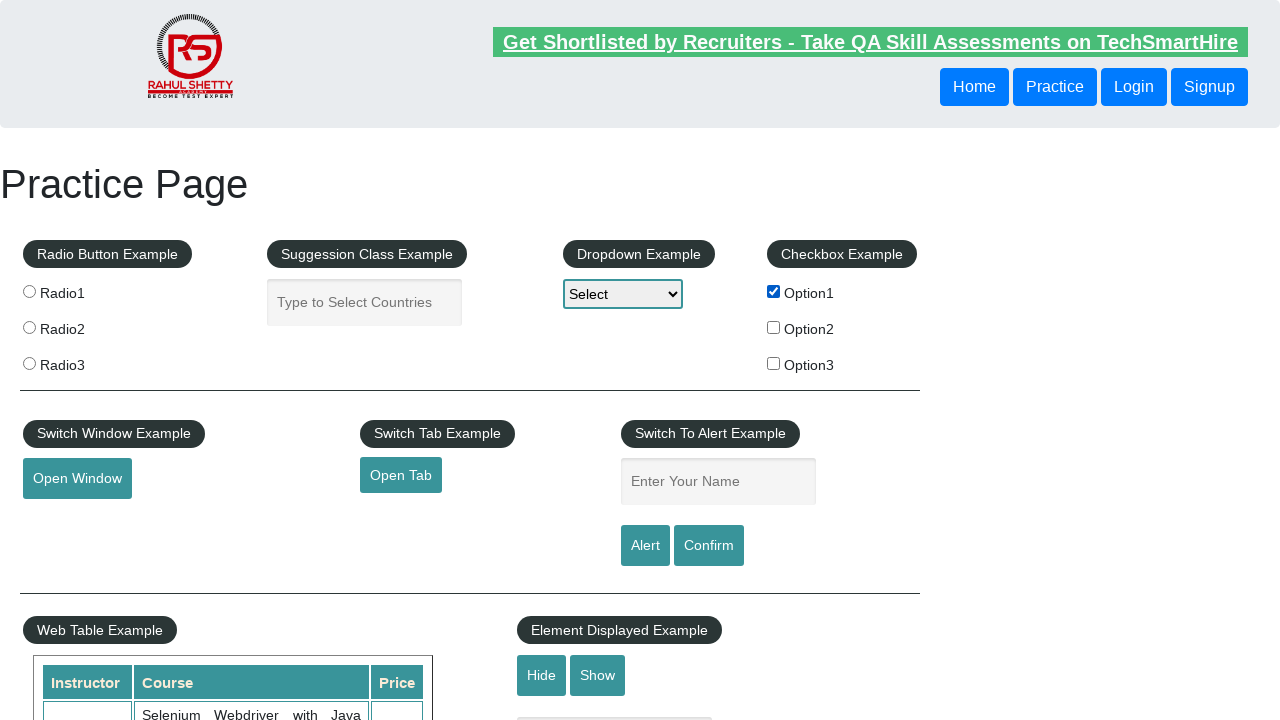

Clicked checkbox 2 of 3 at (774, 327) on input[type='checkbox'] >> nth=1
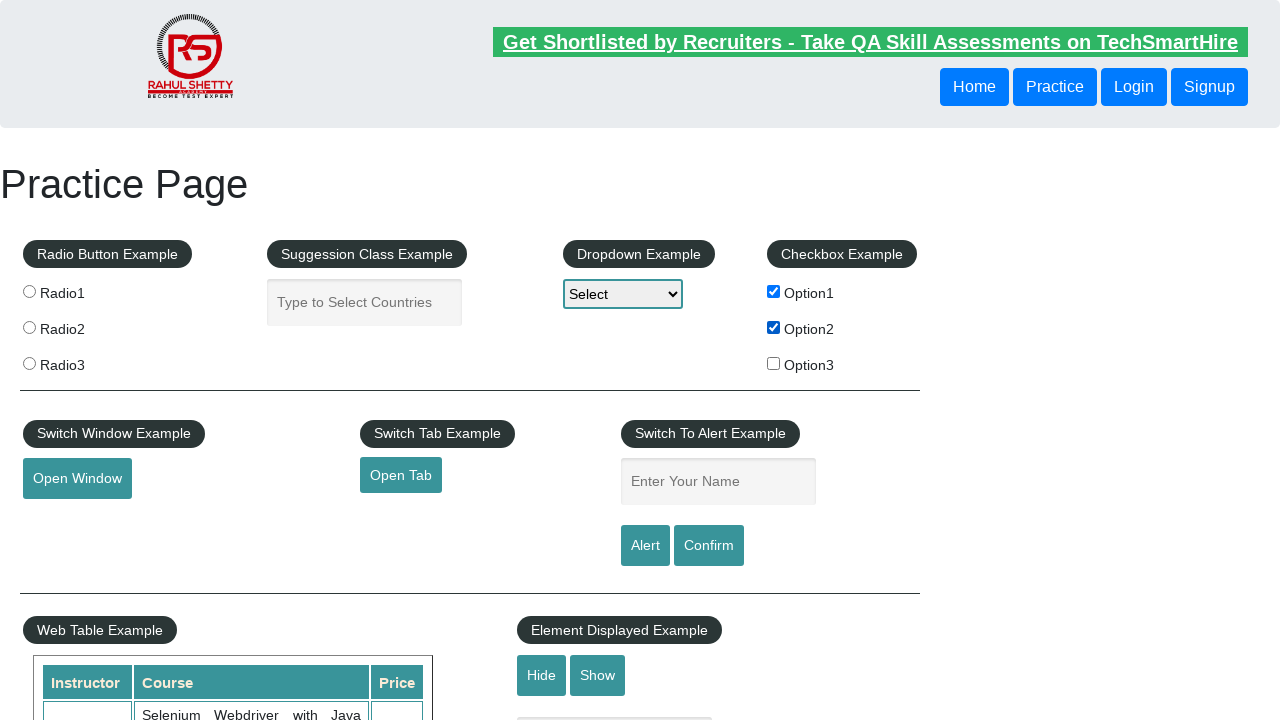

Waited 500ms after clicking checkbox 2
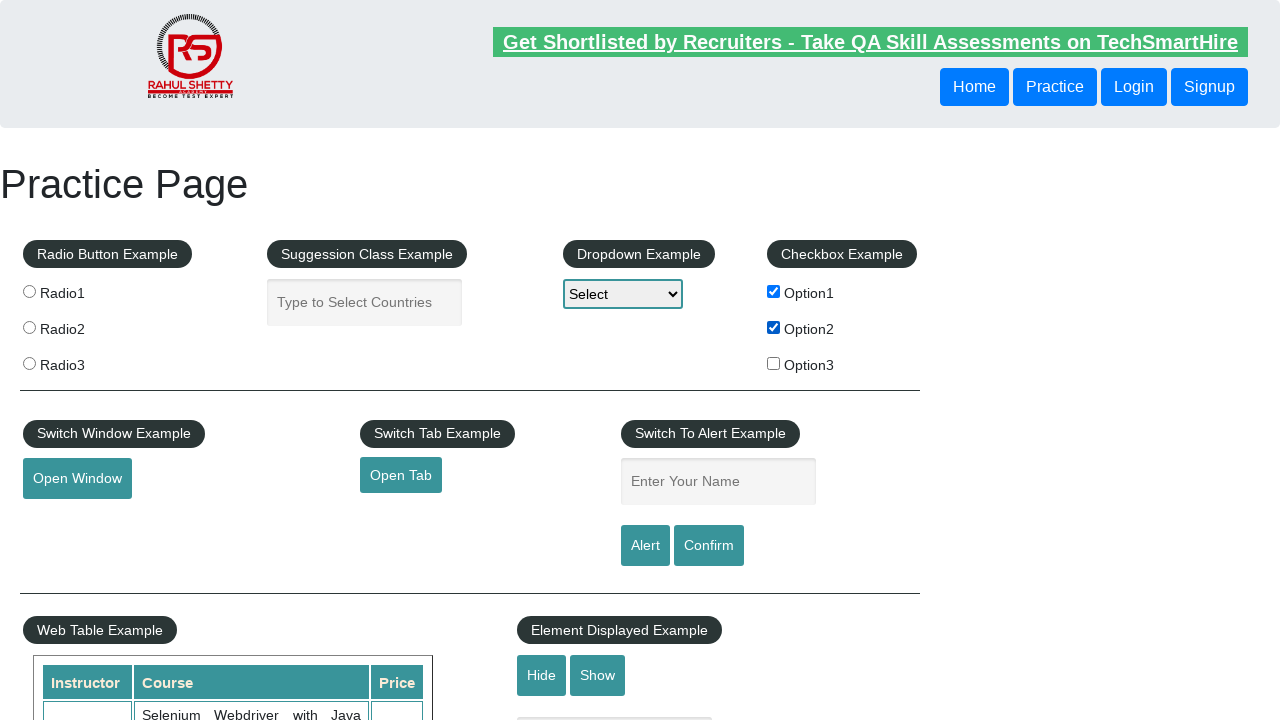

Clicked checkbox 3 of 3 at (774, 363) on input[type='checkbox'] >> nth=2
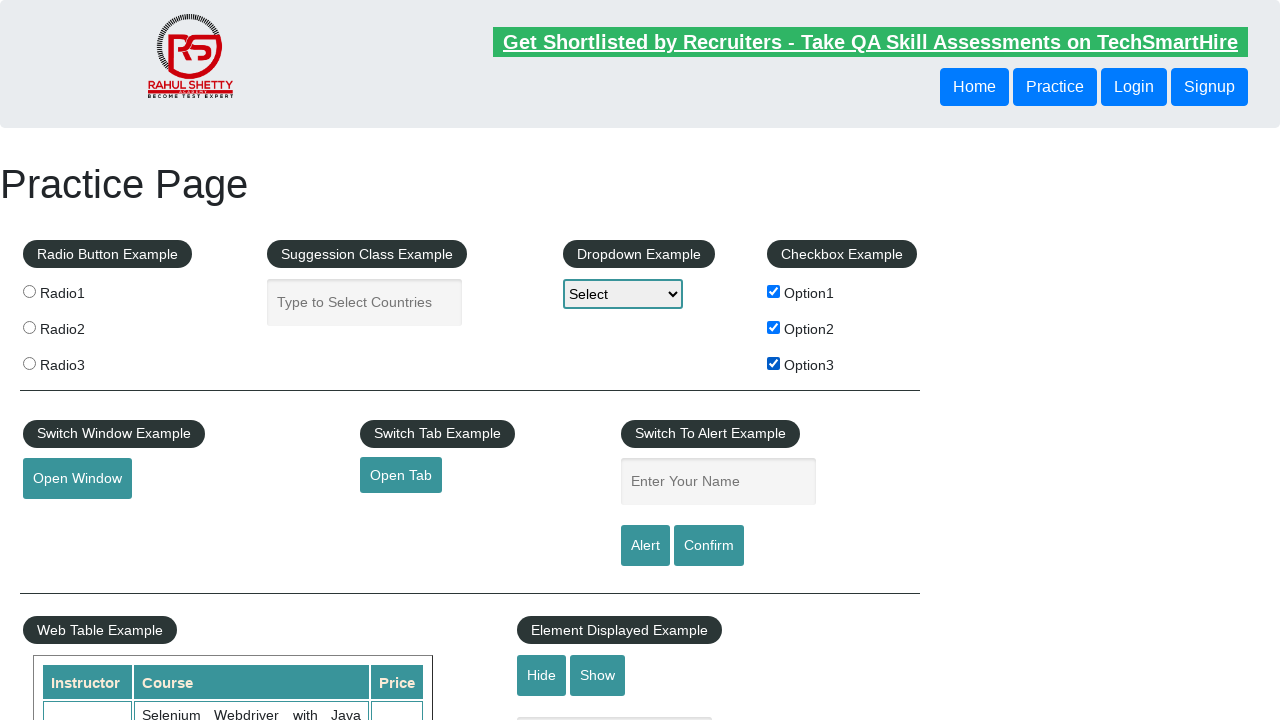

Waited 500ms after clicking checkbox 3
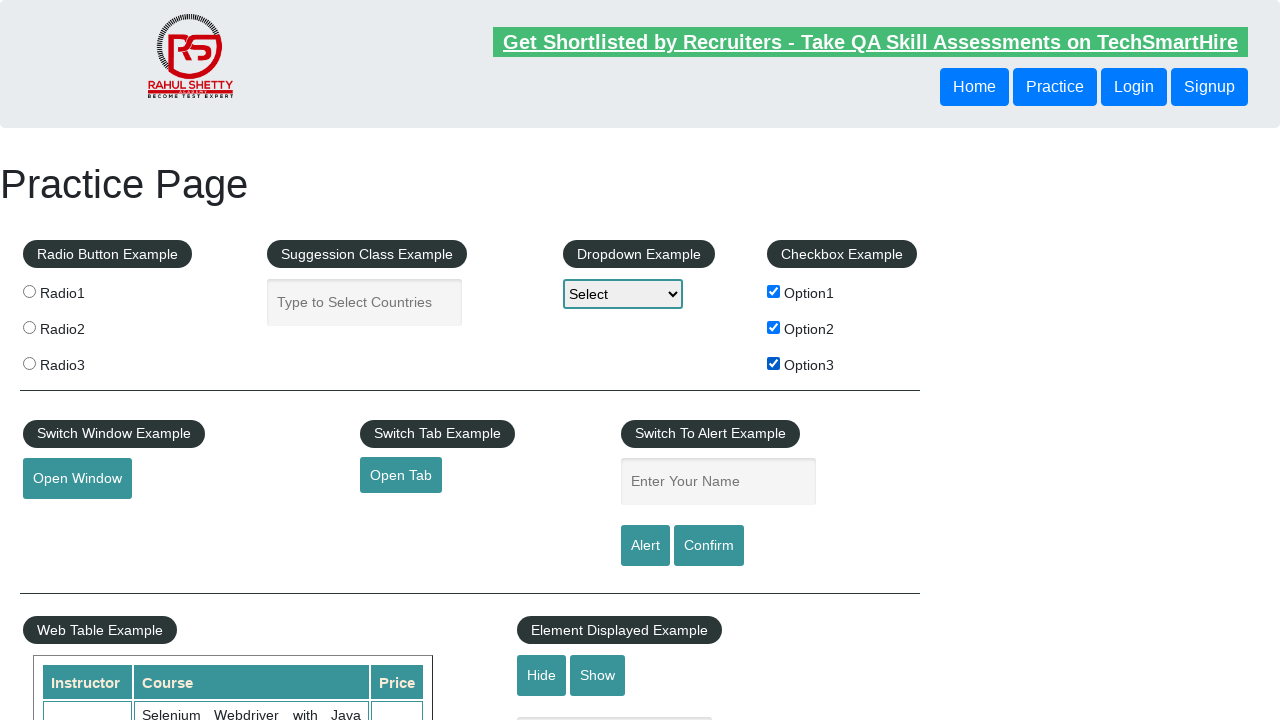

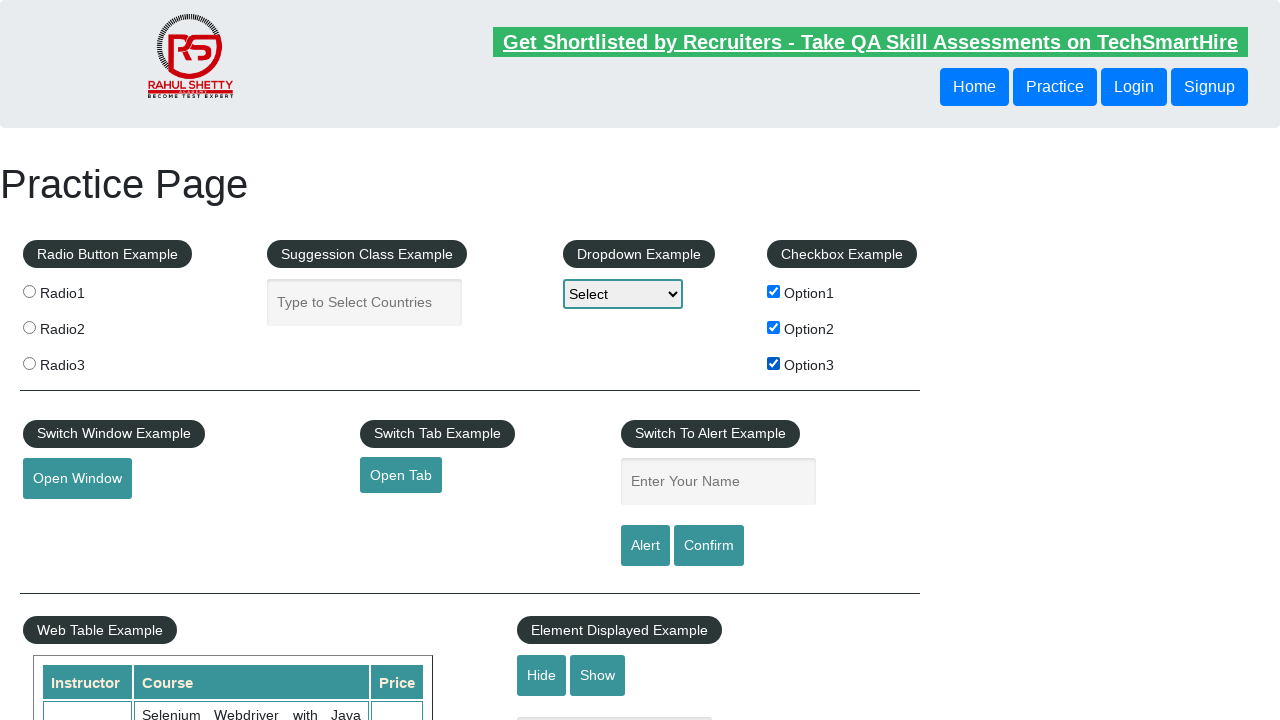